Tests opening multiple footer links in new tabs by using keyboard shortcuts and then iterating through all opened windows to get their titles

Starting URL: https://rahulshettyacademy.com/AutomationPractice/

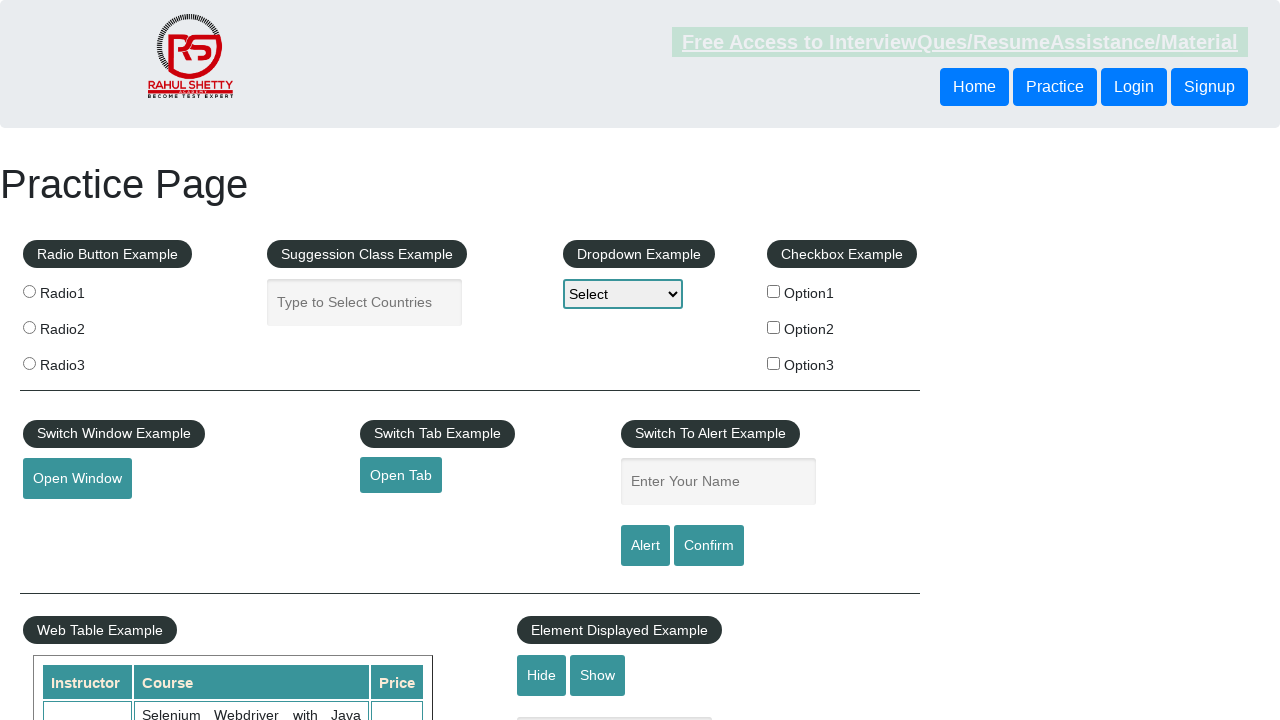

Navigated to AutomationPractice page
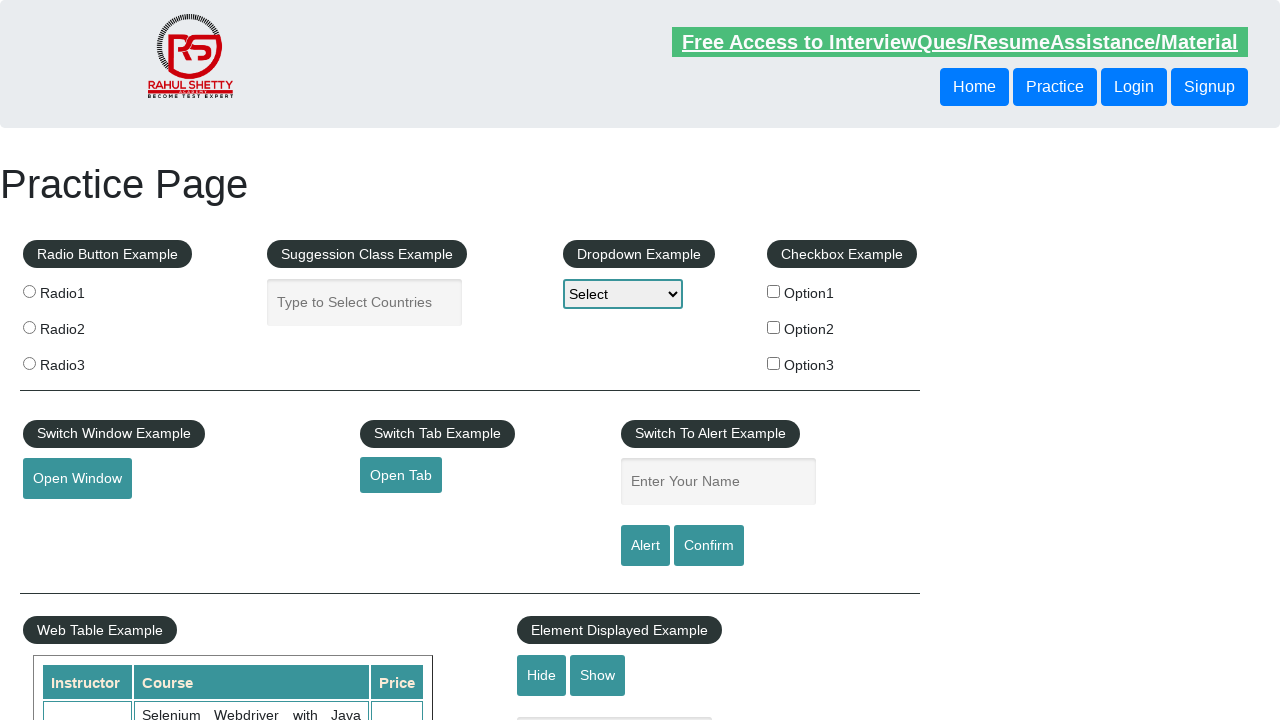

Located footer section with ID gf-BIG
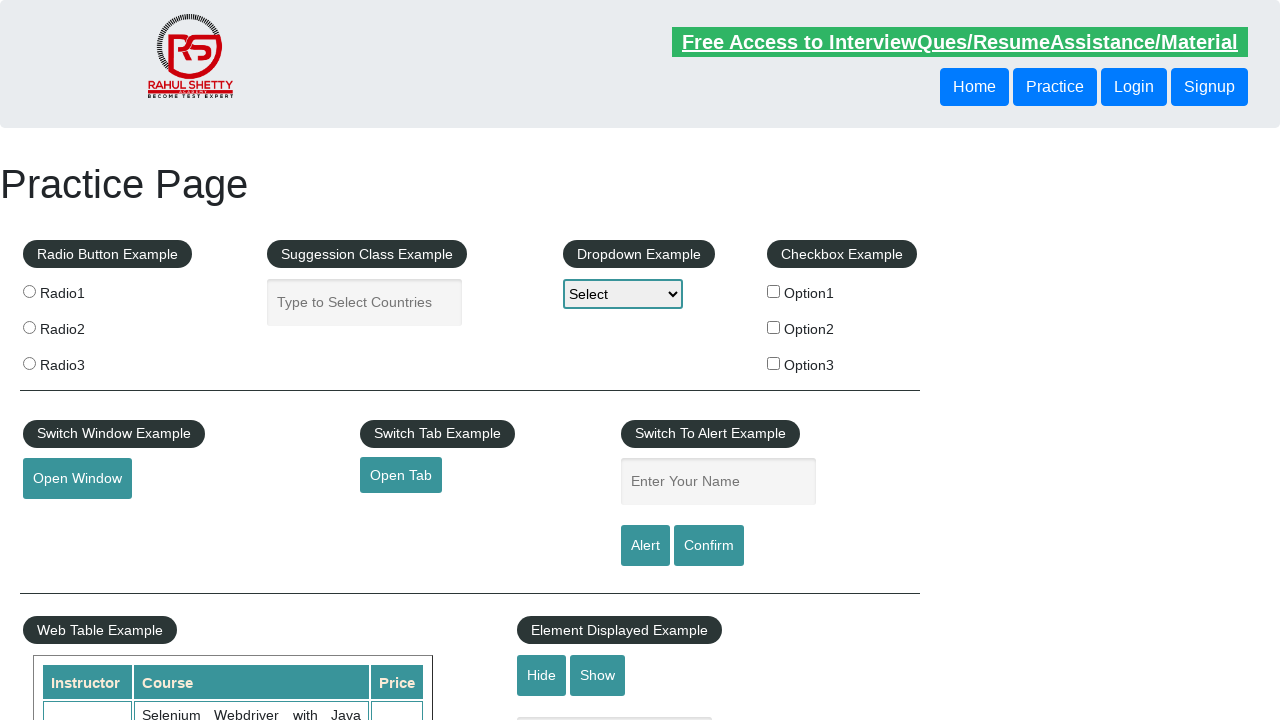

Located first column of footer links
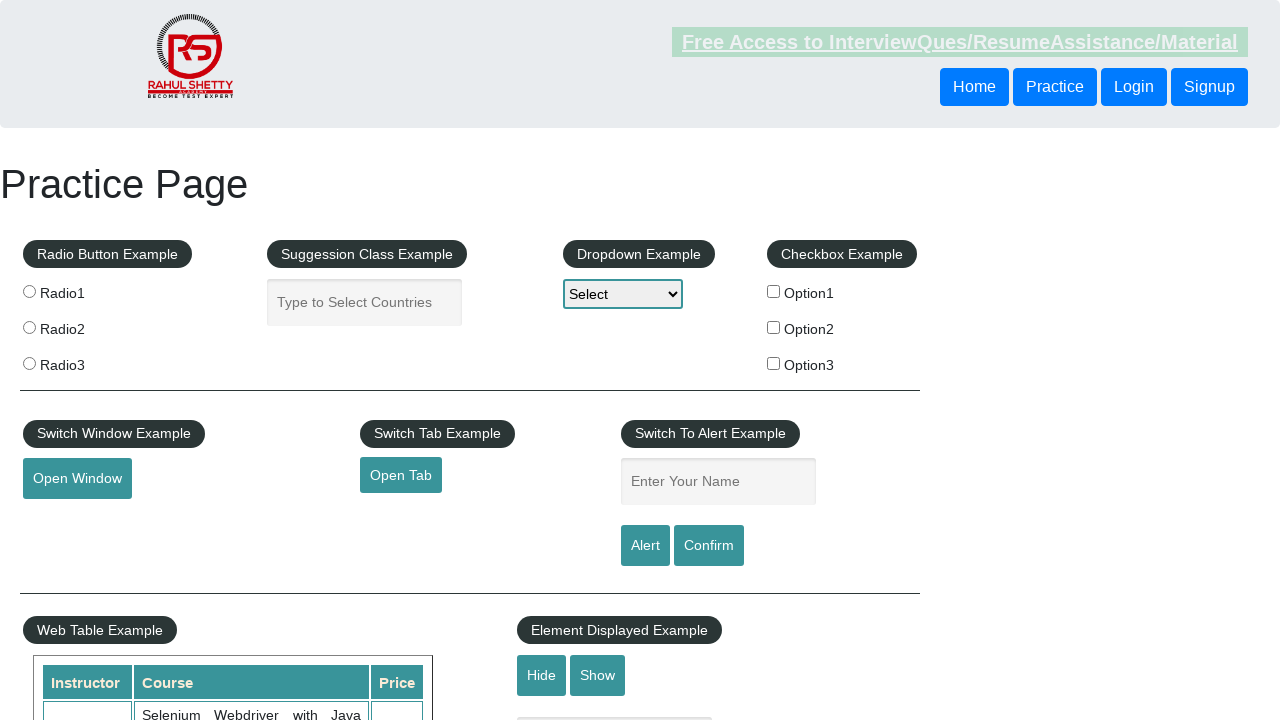

Retrieved all 5 links from first footer column
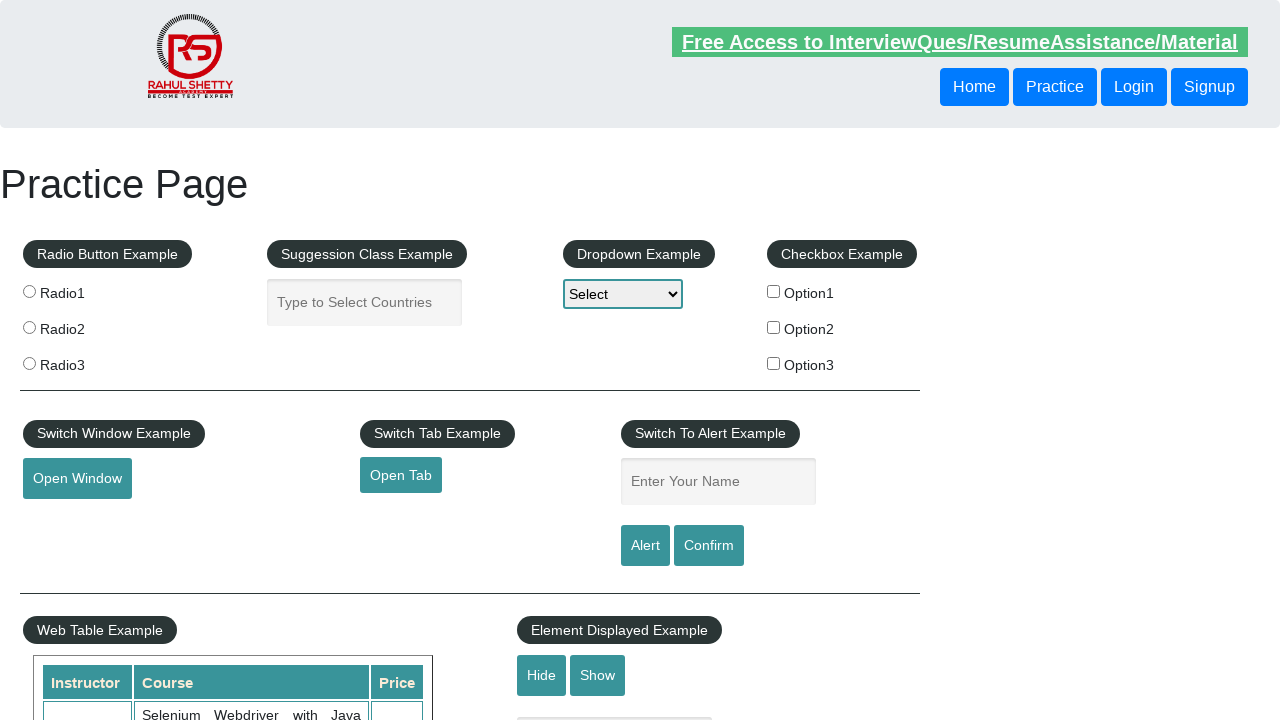

Stored original page context
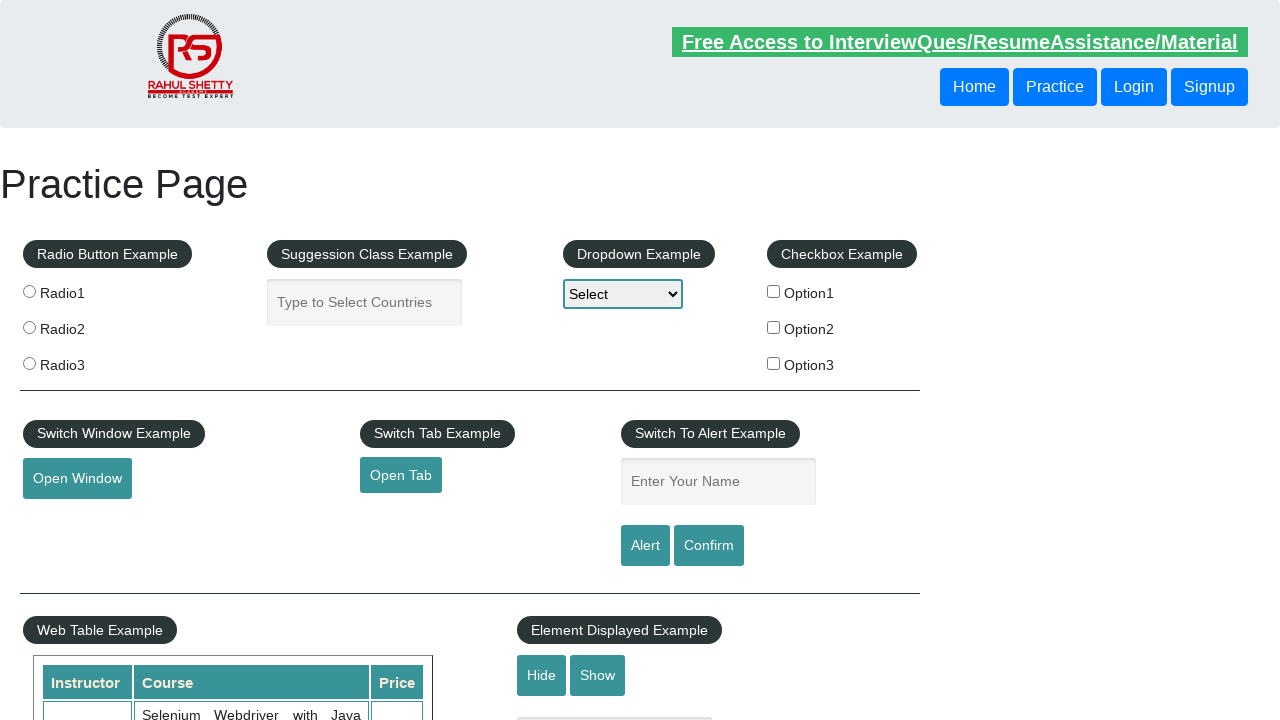

Opened footer link 1 in new tab using Ctrl+Click at (68, 520) on #gf-BIG >> xpath=//table/tbody/tr/td[1]/ul >> a >> nth=1
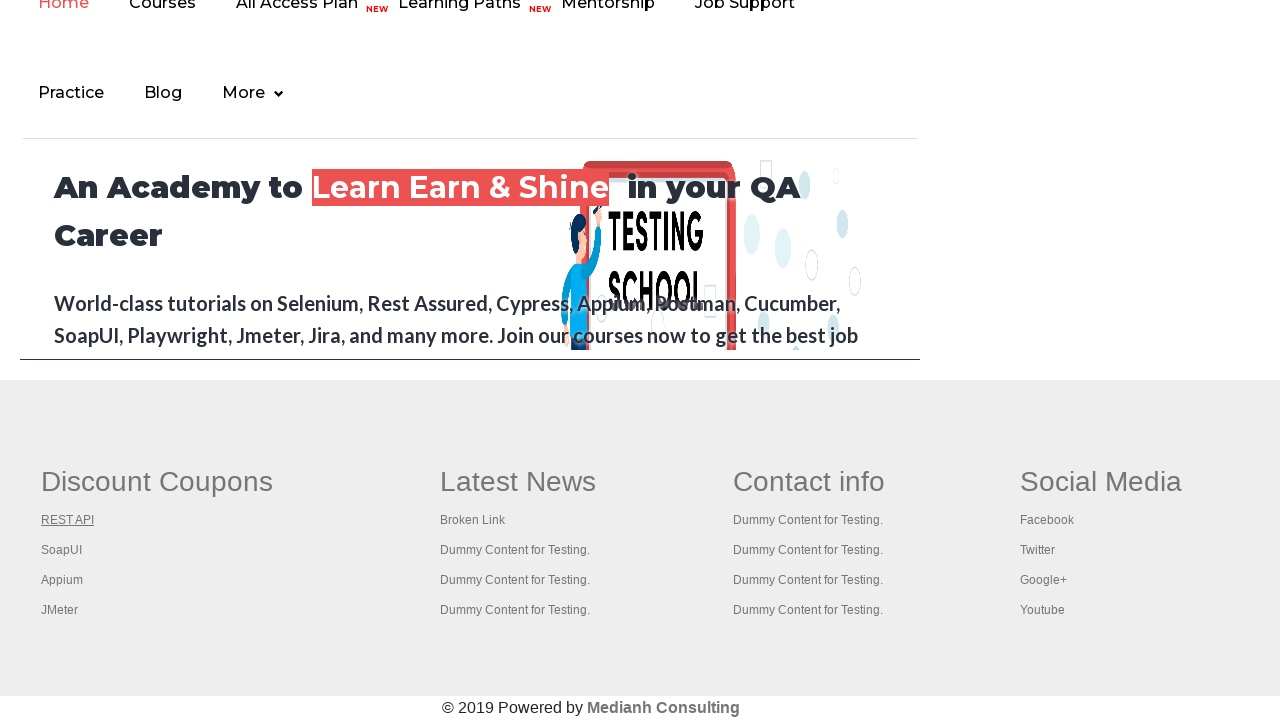

Opened footer link 2 in new tab using Ctrl+Click at (62, 550) on #gf-BIG >> xpath=//table/tbody/tr/td[1]/ul >> a >> nth=2
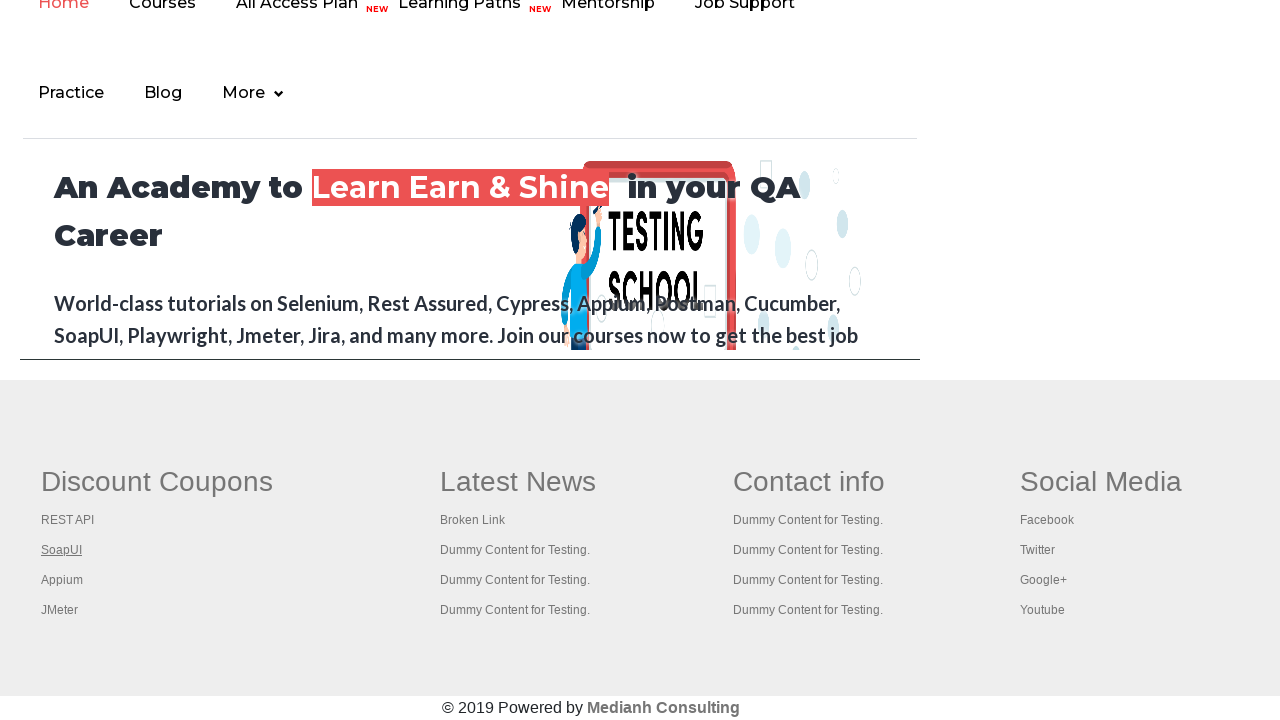

Opened footer link 3 in new tab using Ctrl+Click at (62, 580) on #gf-BIG >> xpath=//table/tbody/tr/td[1]/ul >> a >> nth=3
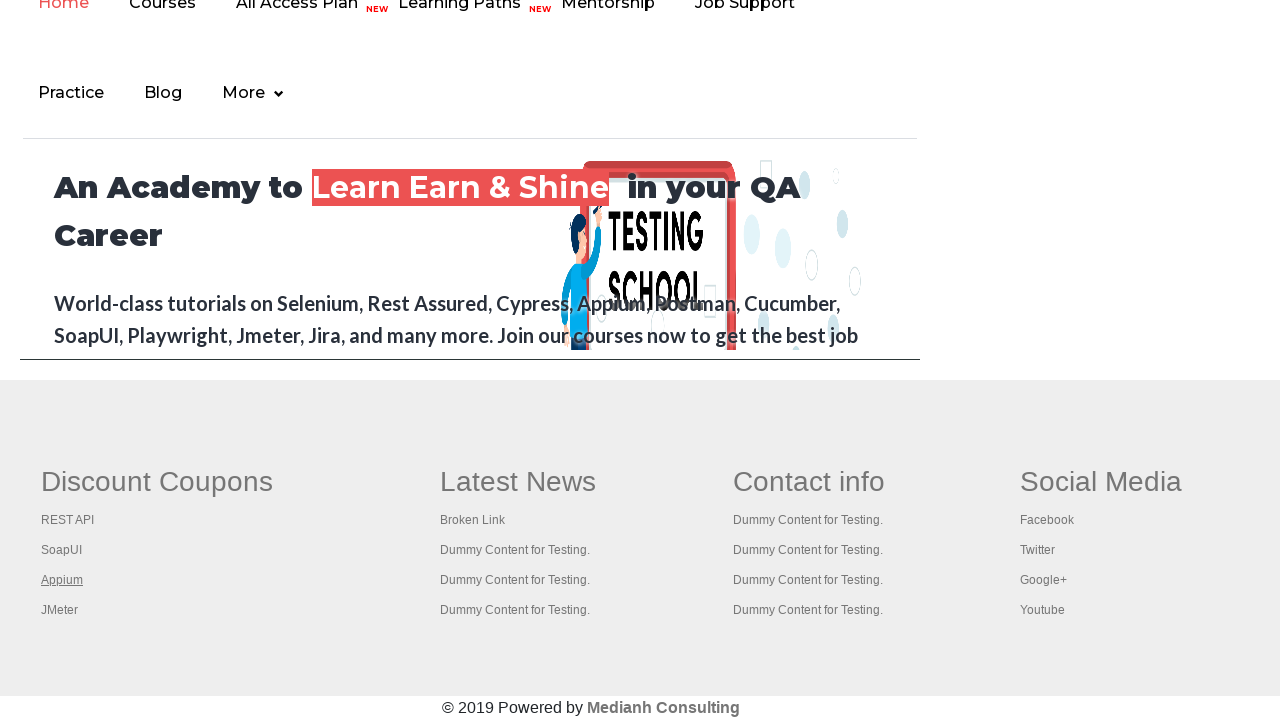

Opened footer link 4 in new tab using Ctrl+Click at (60, 610) on #gf-BIG >> xpath=//table/tbody/tr/td[1]/ul >> a >> nth=4
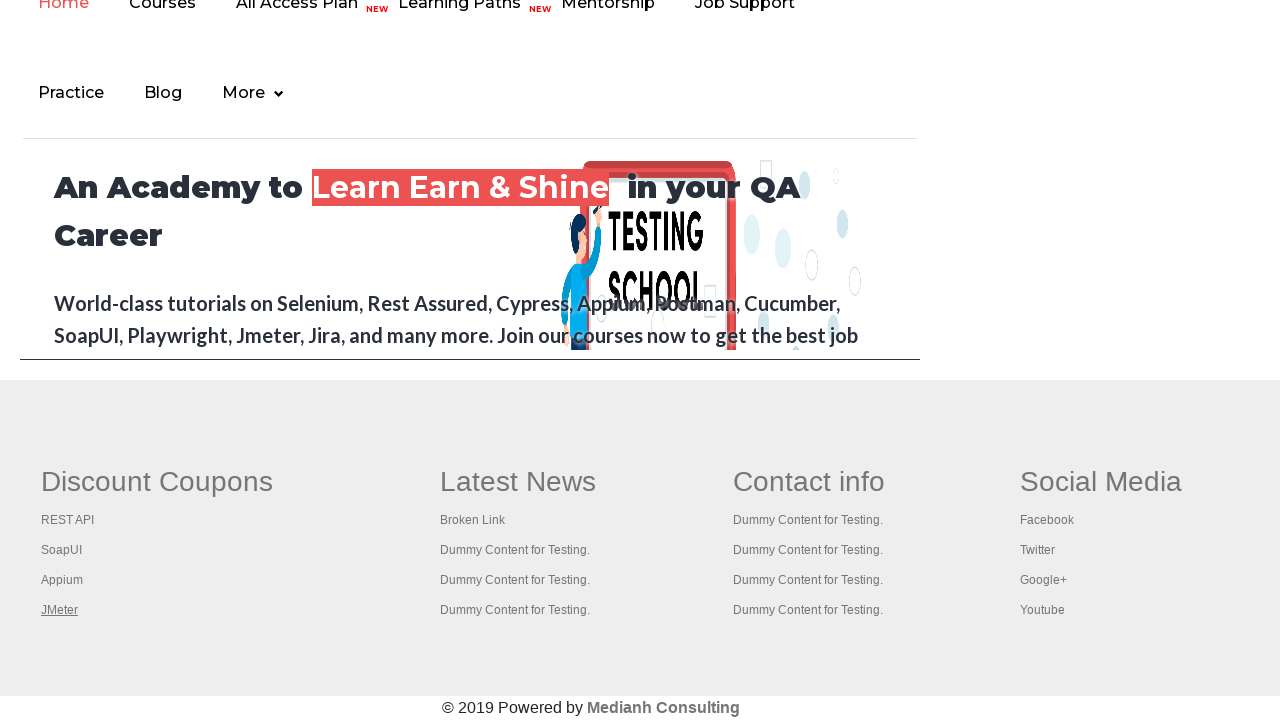

Retrieved all 5 pages/tabs from browser context
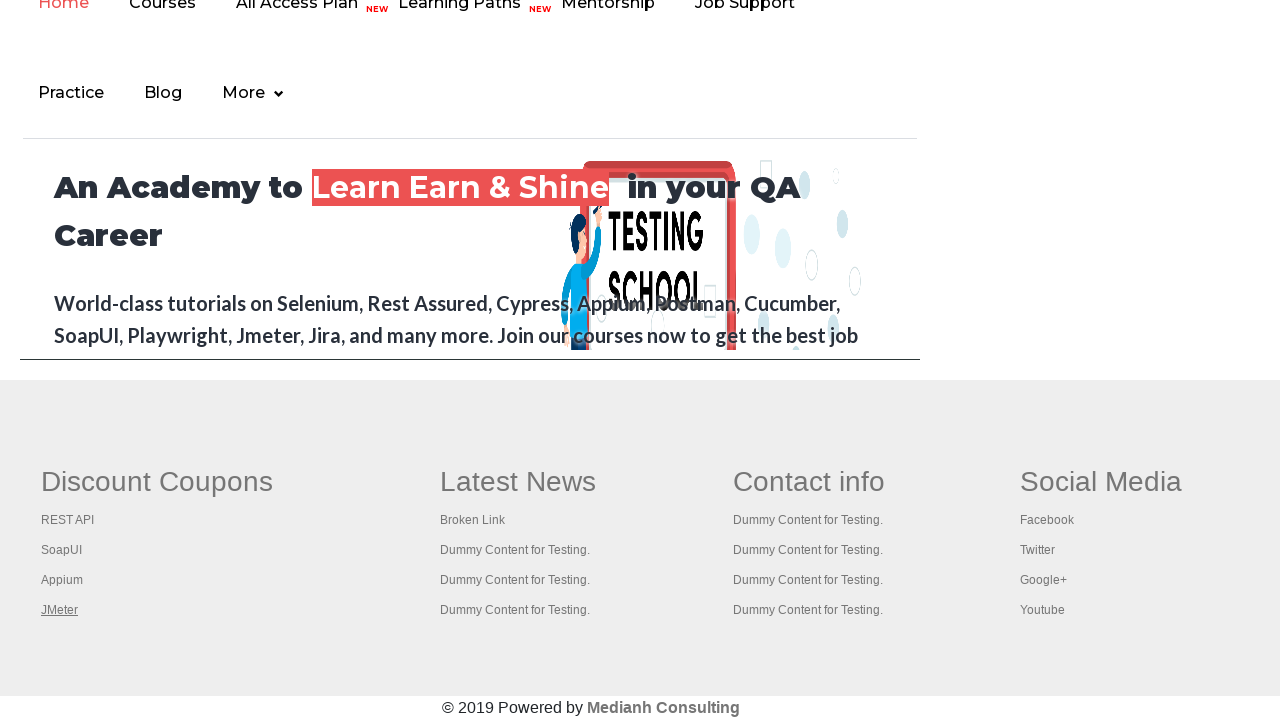

Brought tab with title 'Practice Page' to front
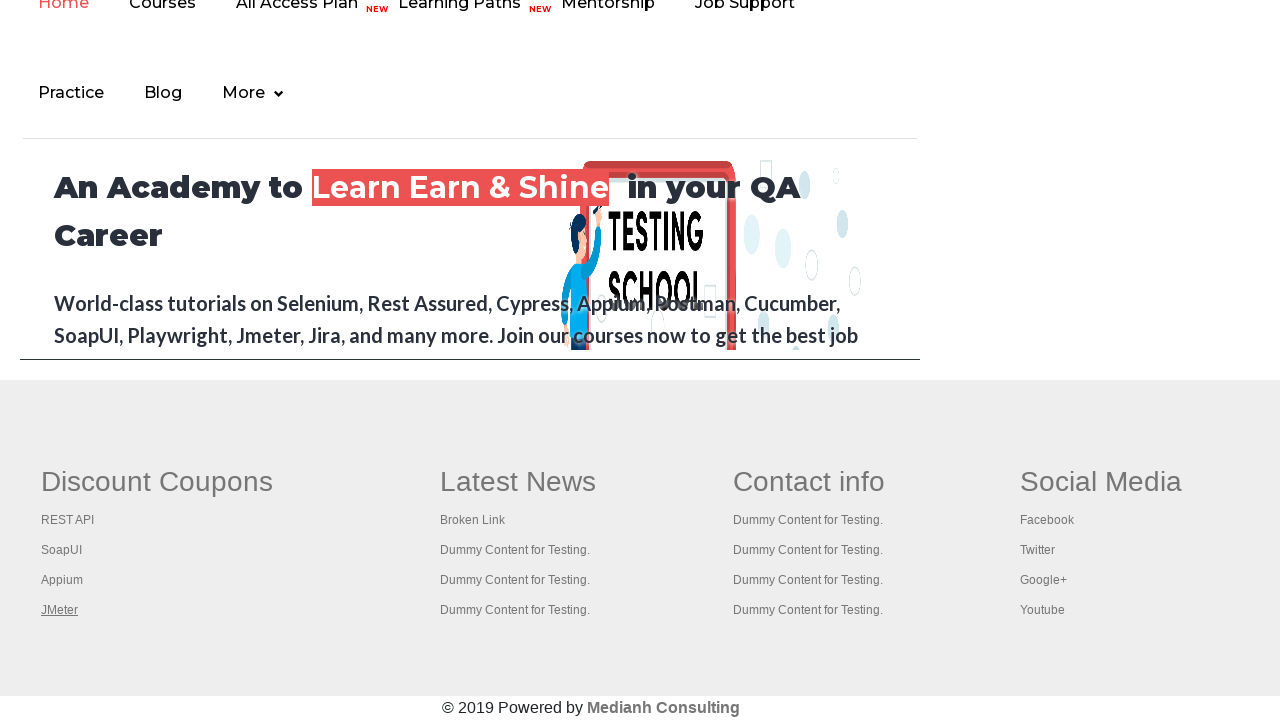

Waited for page load state on tab: Practice Page
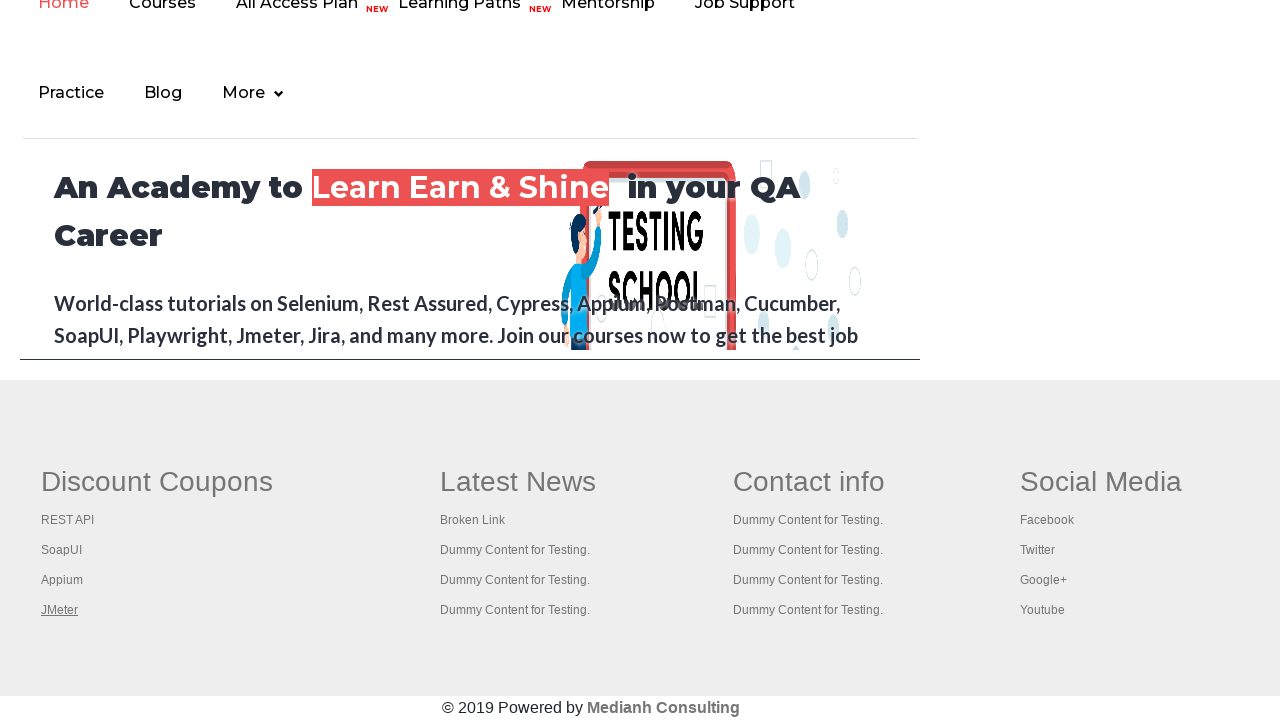

Brought tab with title 'REST API Tutorial' to front
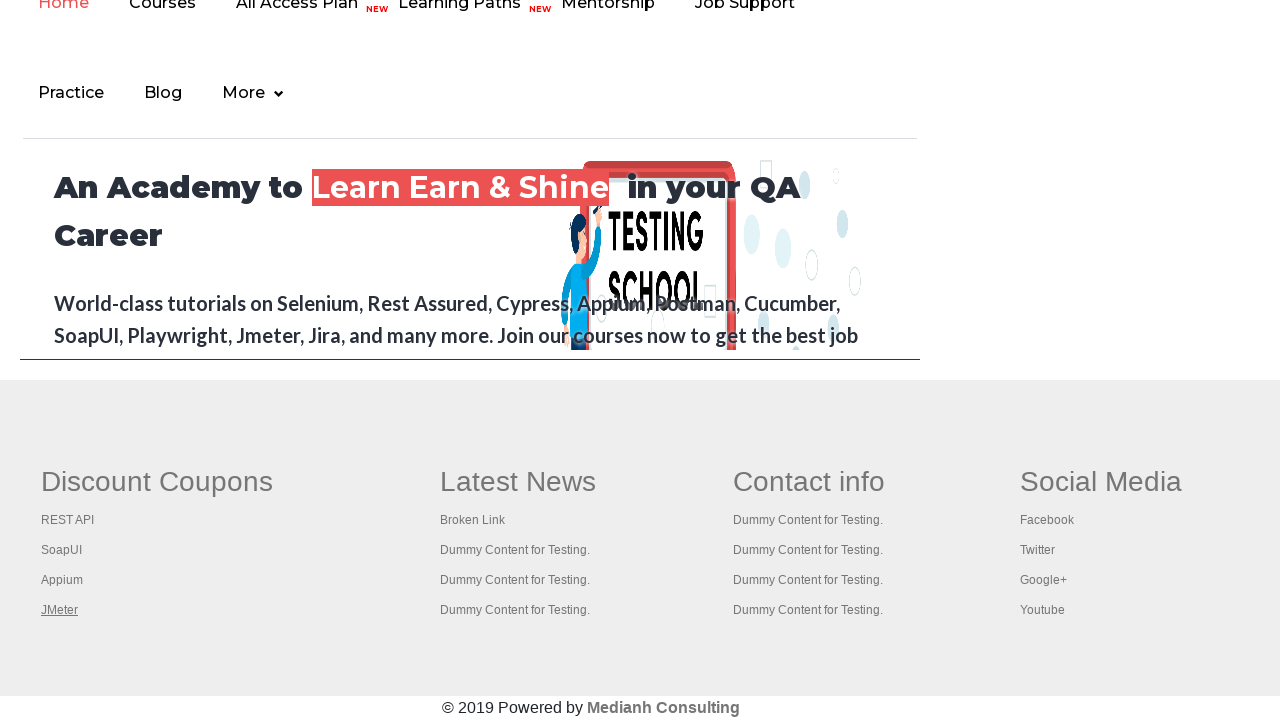

Waited for page load state on tab: REST API Tutorial
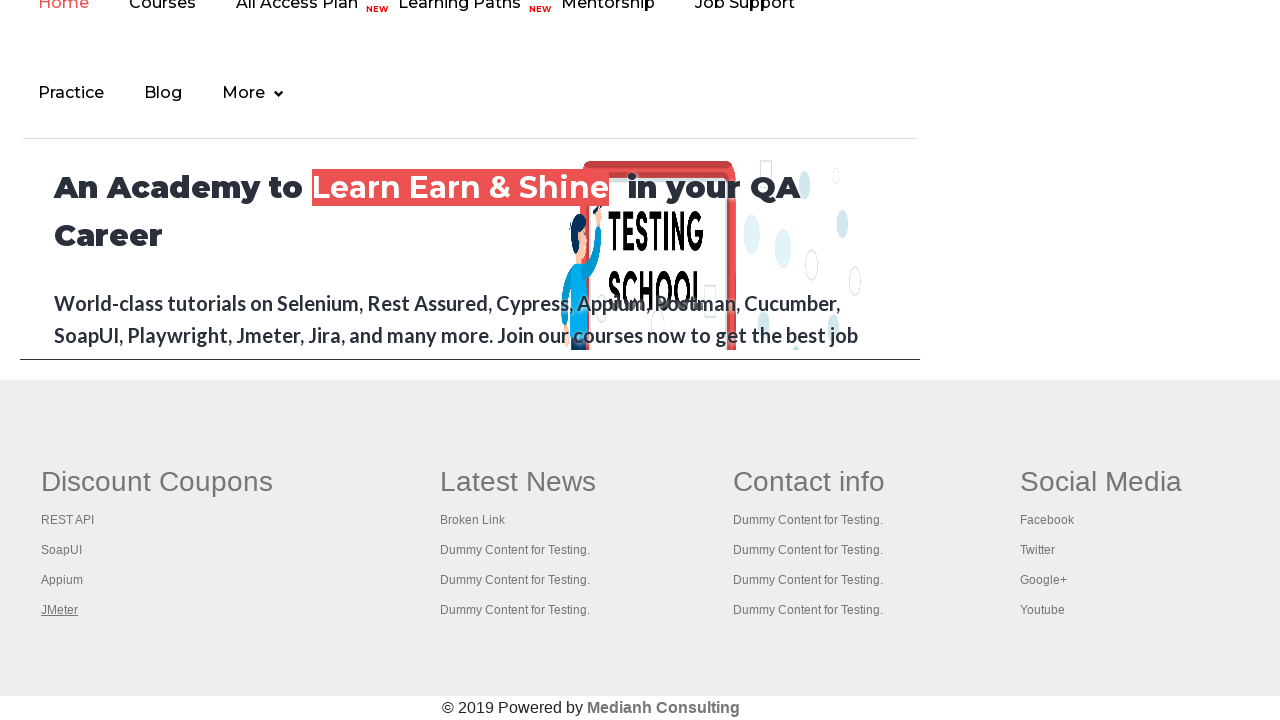

Brought tab with title 'The World’s Most Popular API Testing Tool | SoapUI' to front
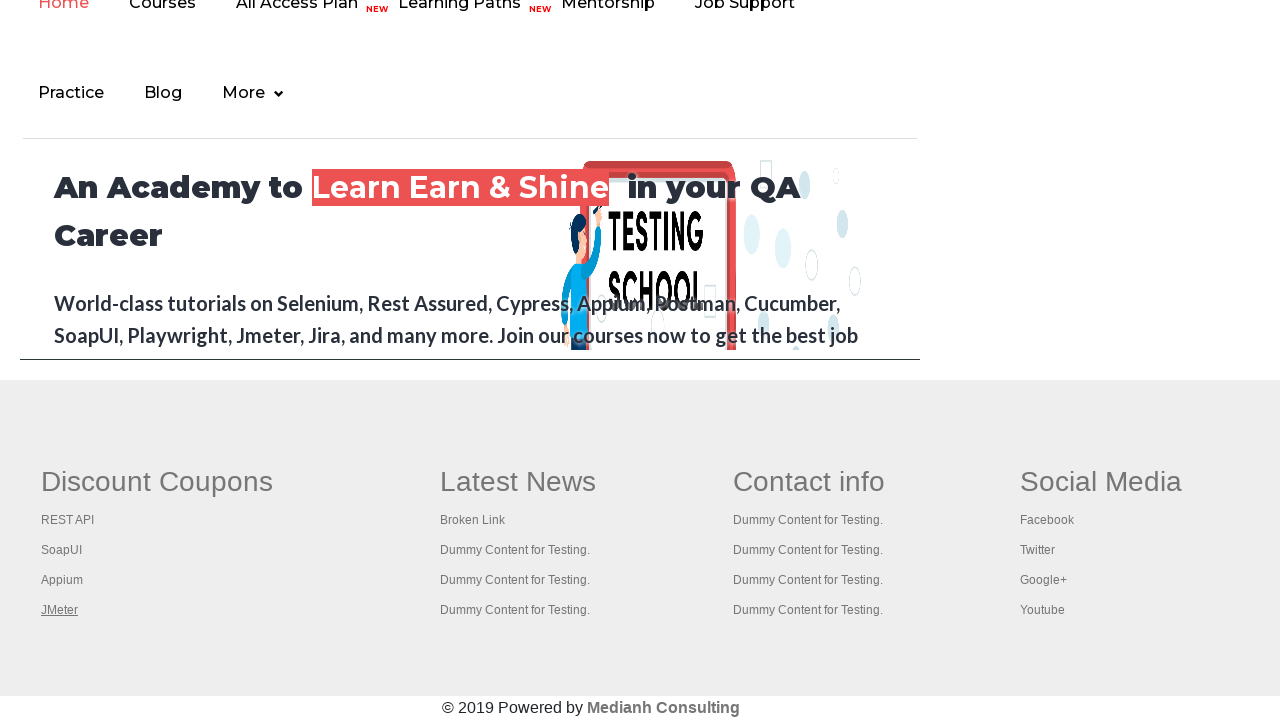

Waited for page load state on tab: The World’s Most Popular API Testing Tool | SoapUI
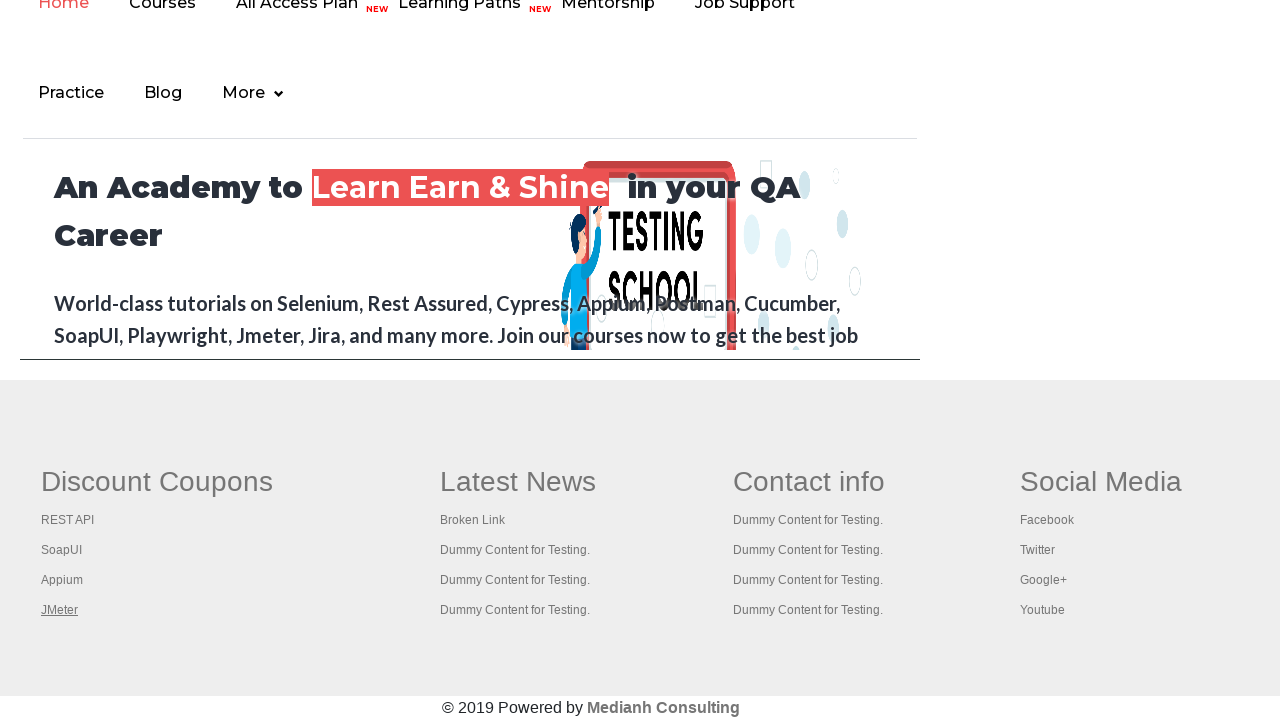

Brought tab with title 'Appium tutorial for Mobile Apps testing | RahulShetty Academy | Rahul' to front
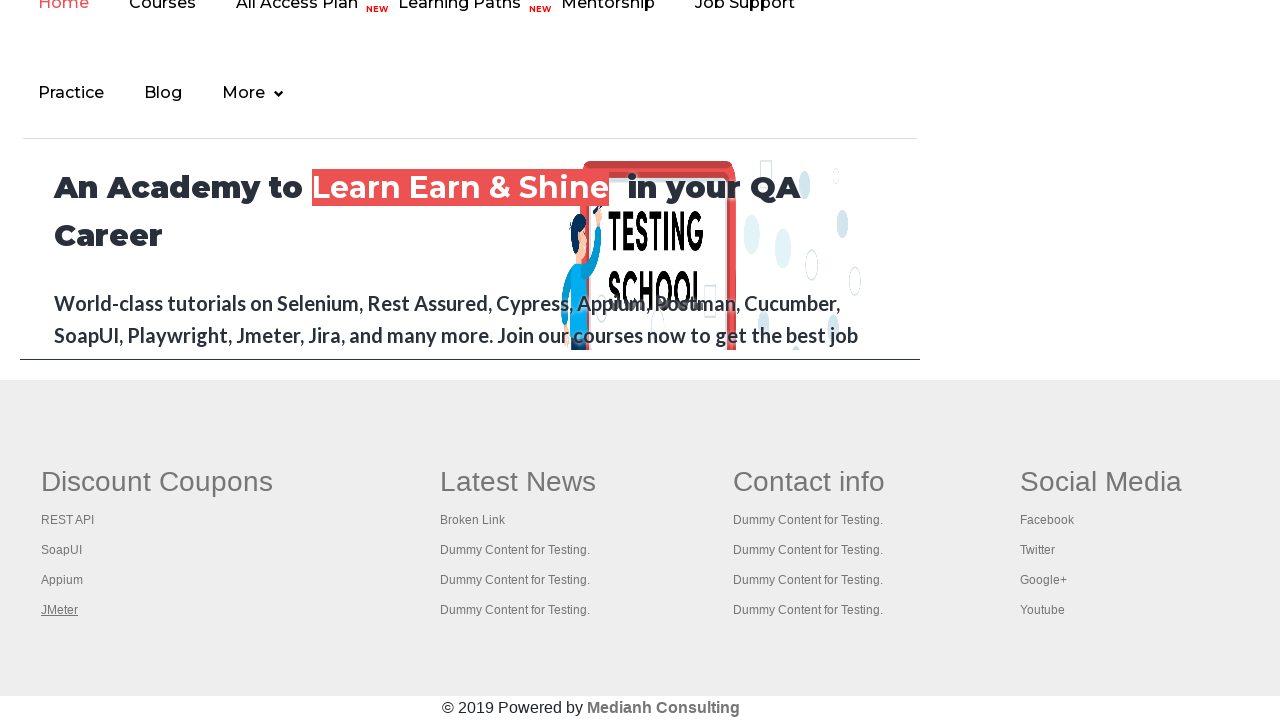

Waited for page load state on tab: Appium tutorial for Mobile Apps testing | RahulShetty Academy | Rahul
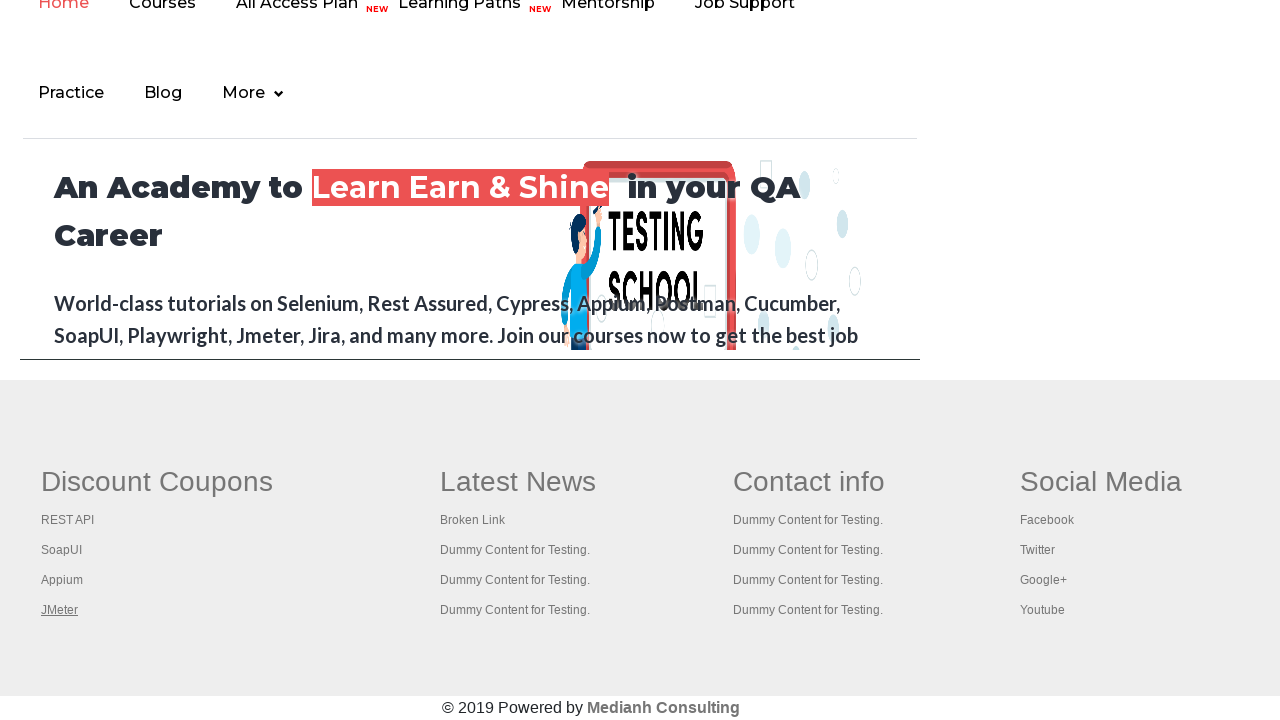

Brought tab with title 'Apache JMeter - Apache JMeter™' to front
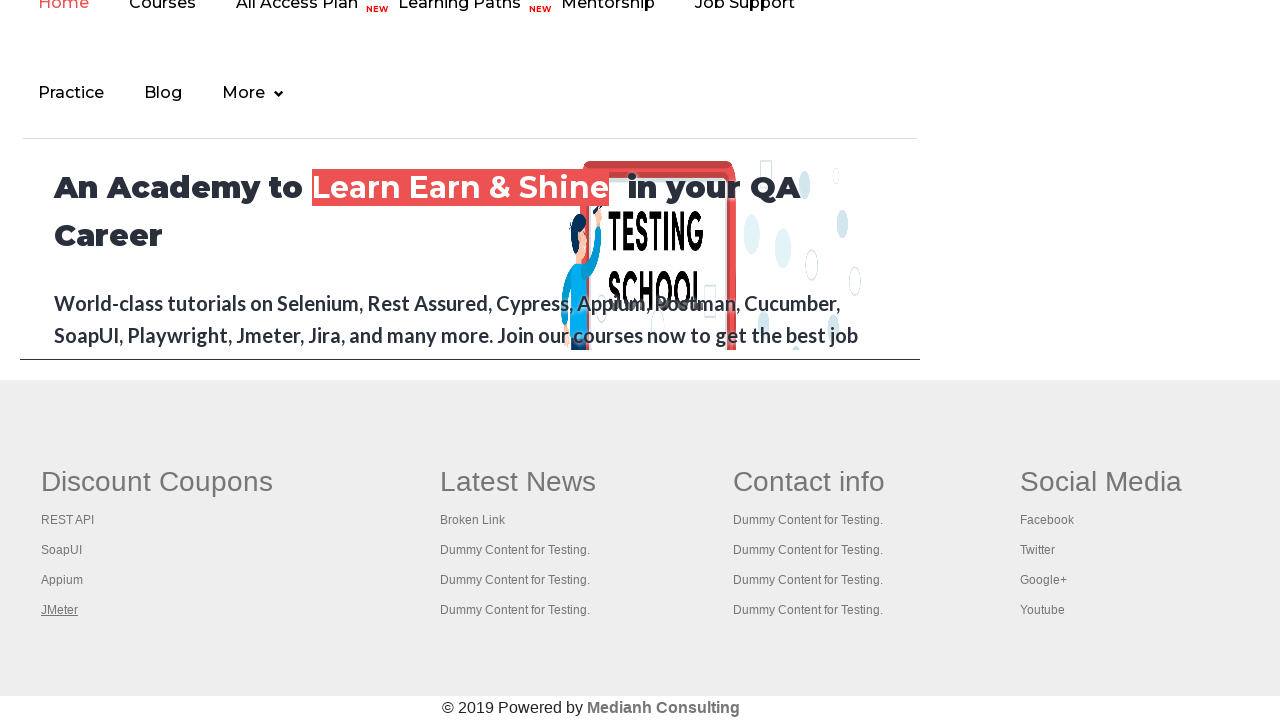

Waited for page load state on tab: Apache JMeter - Apache JMeter™
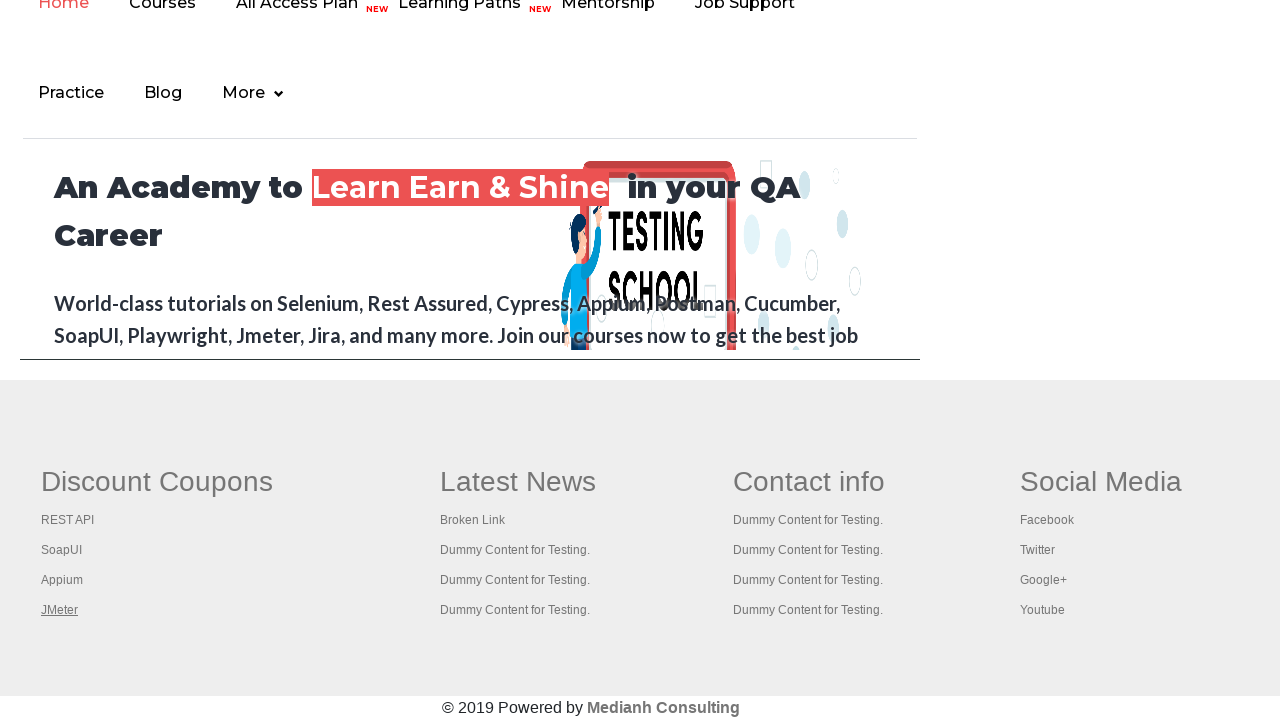

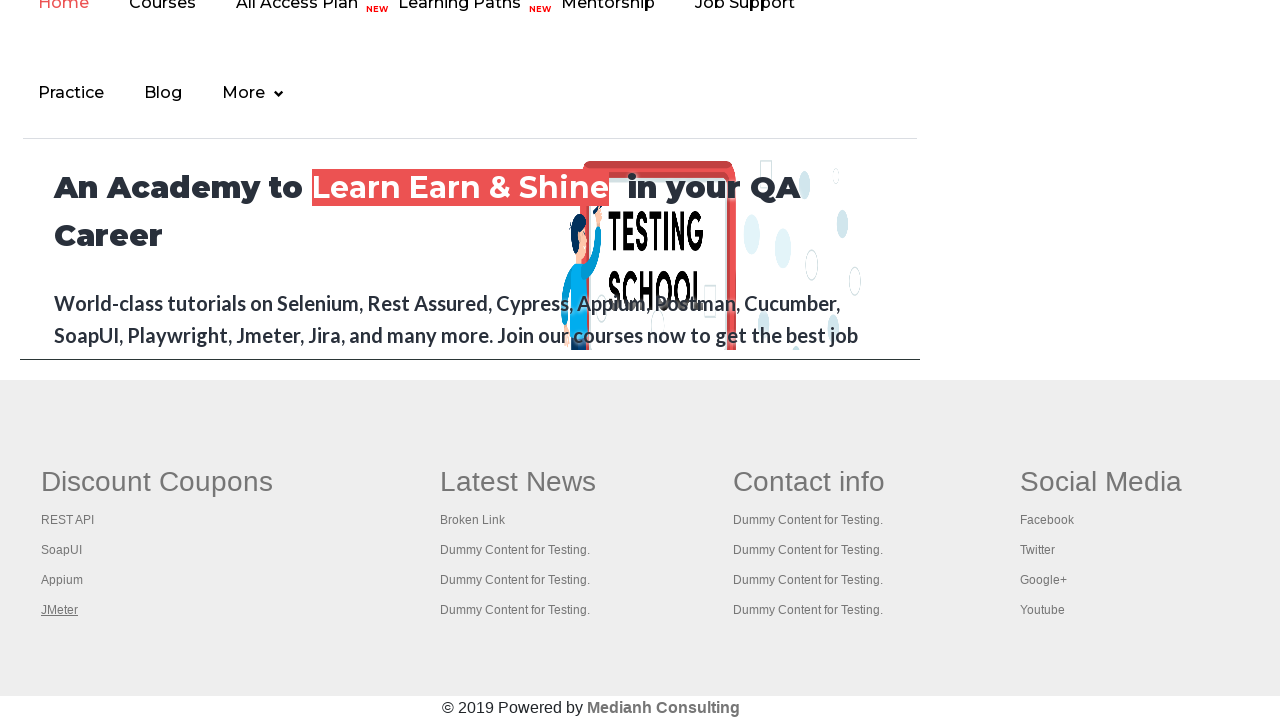